Tests a todo application by marking items as complete, adding a new todo item, and archiving completed items, then verifies the correct number of incomplete items remain.

Starting URL: http://crossbrowsertesting.github.io/todo-app.html

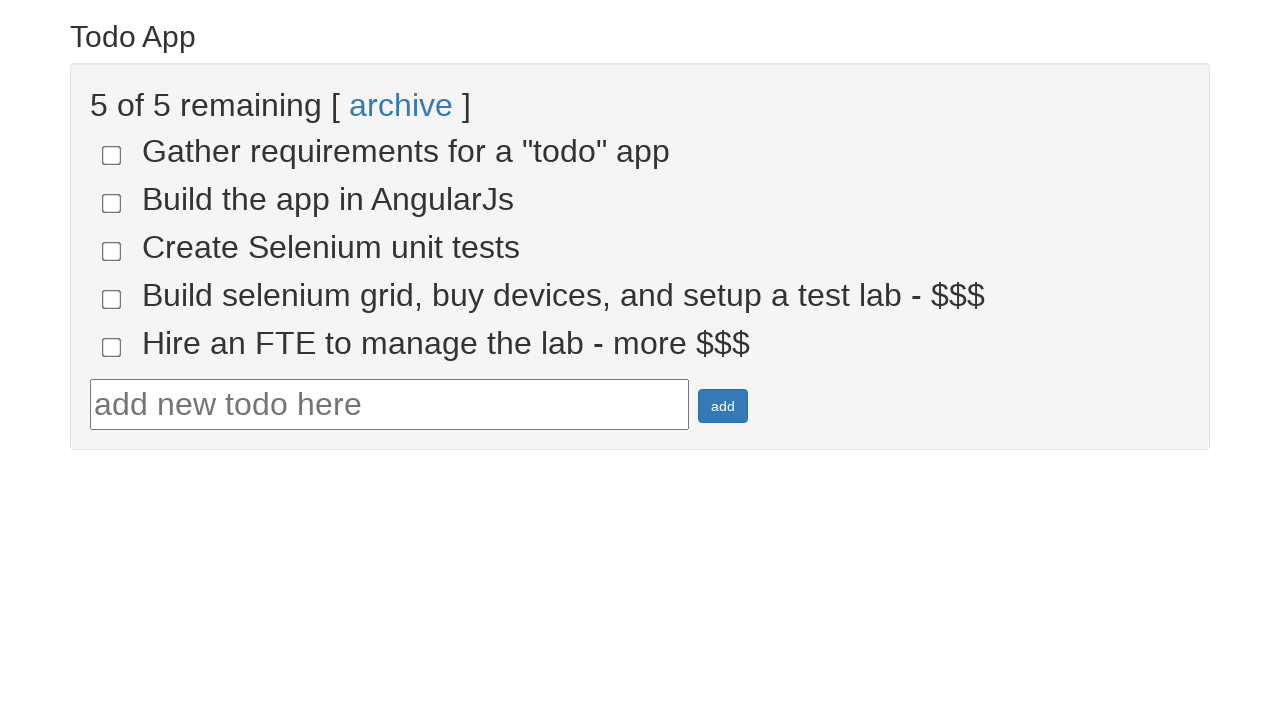

Marked 4th todo item as complete at (112, 299) on input[name='todo-4']
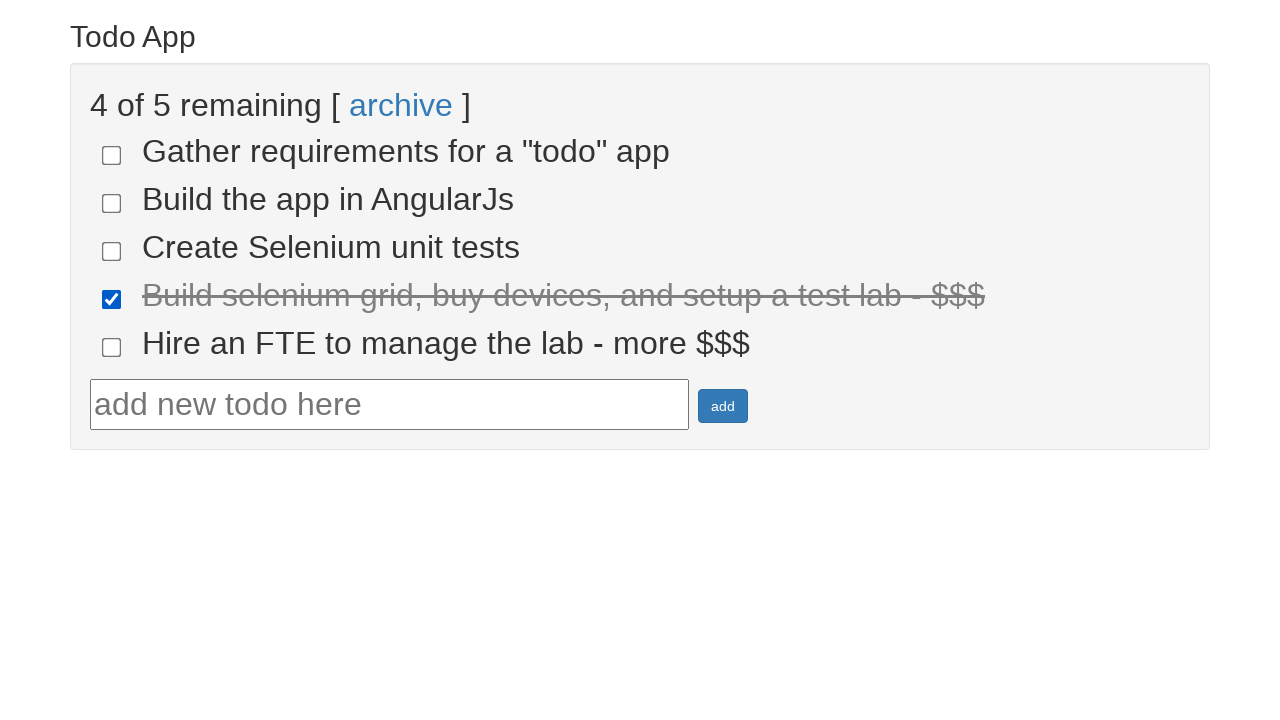

Marked 5th todo item as complete at (112, 347) on input[name='todo-5']
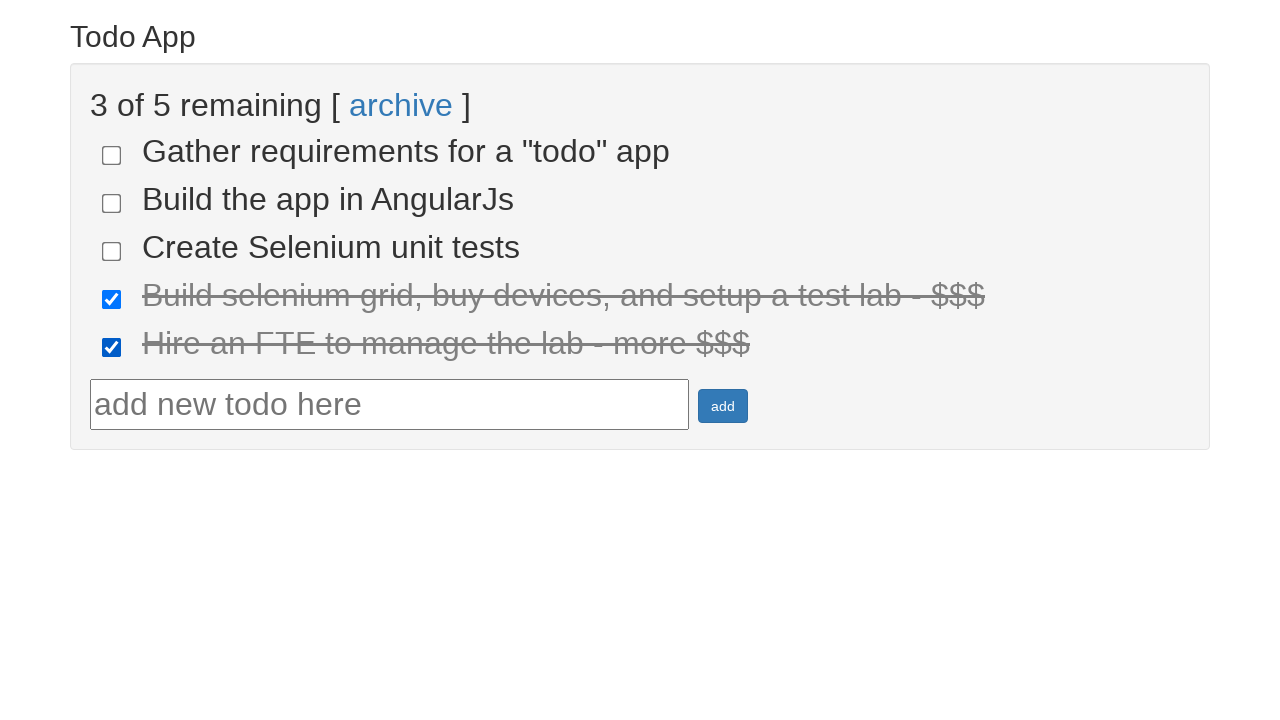

Verified two items are marked as done
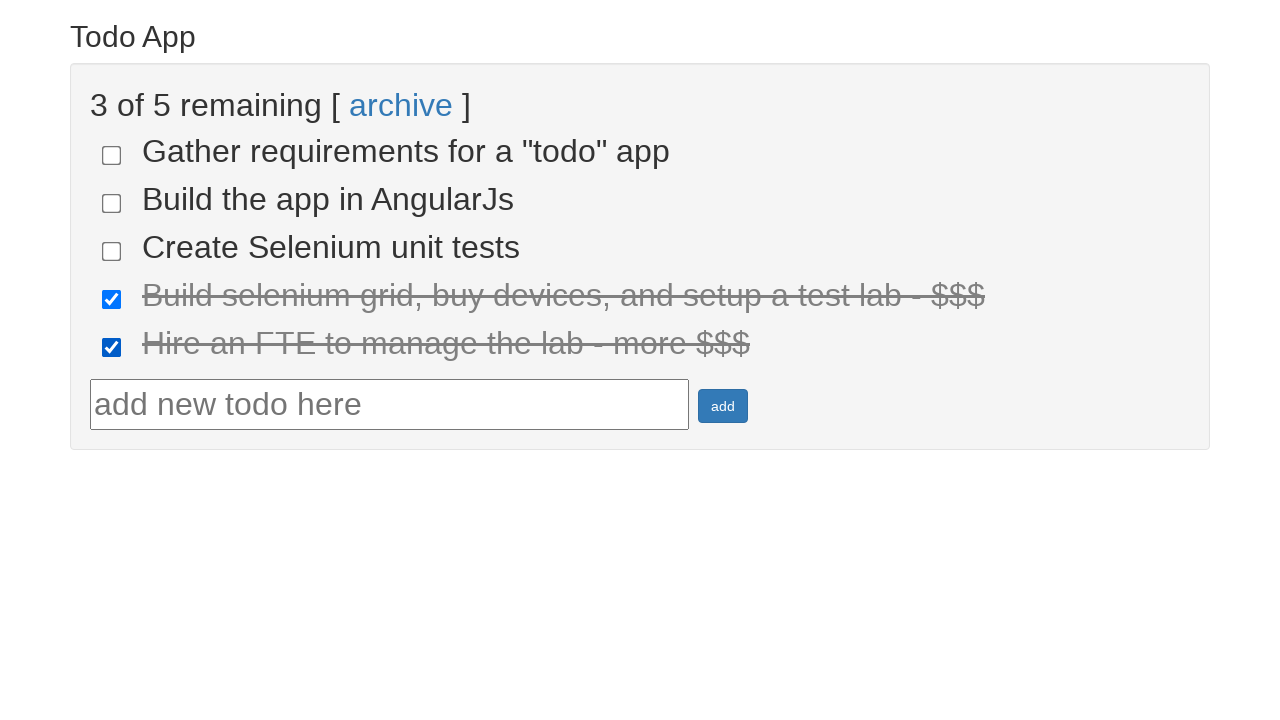

Entered text for new todo item: 'Run your first Selenium Test' on #todotext
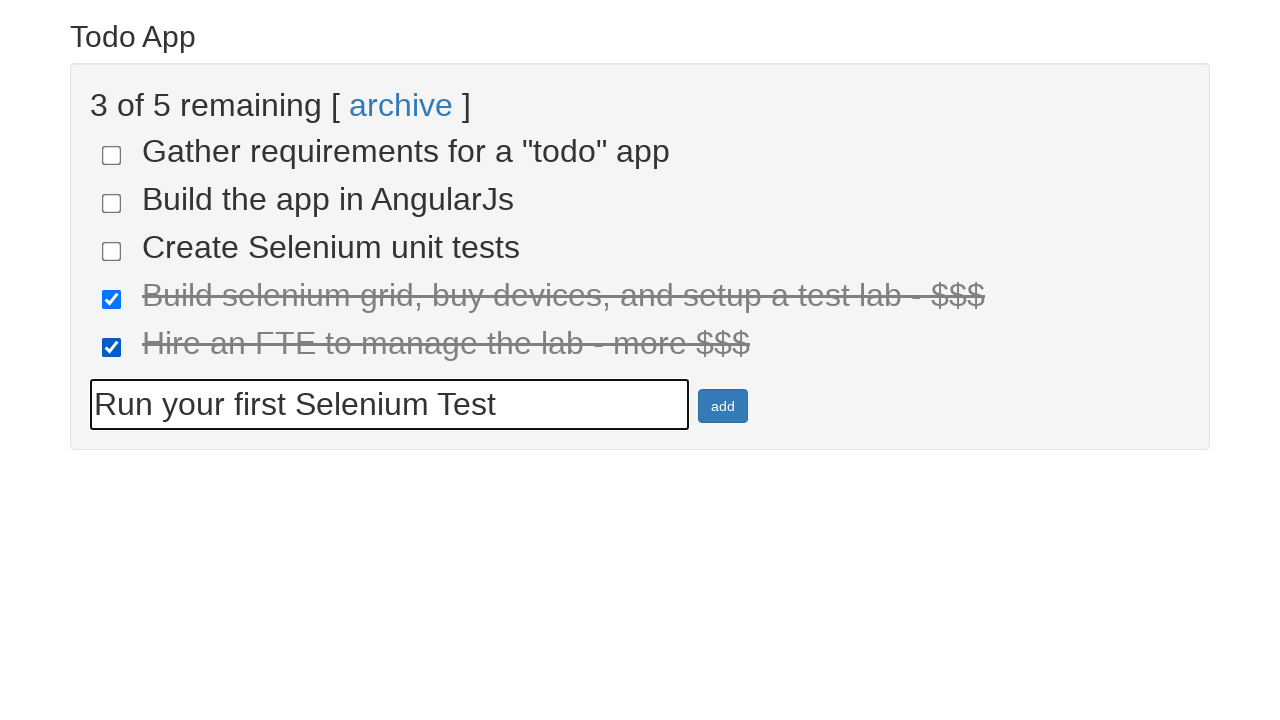

Clicked add button to create new todo item at (723, 406) on #addbutton
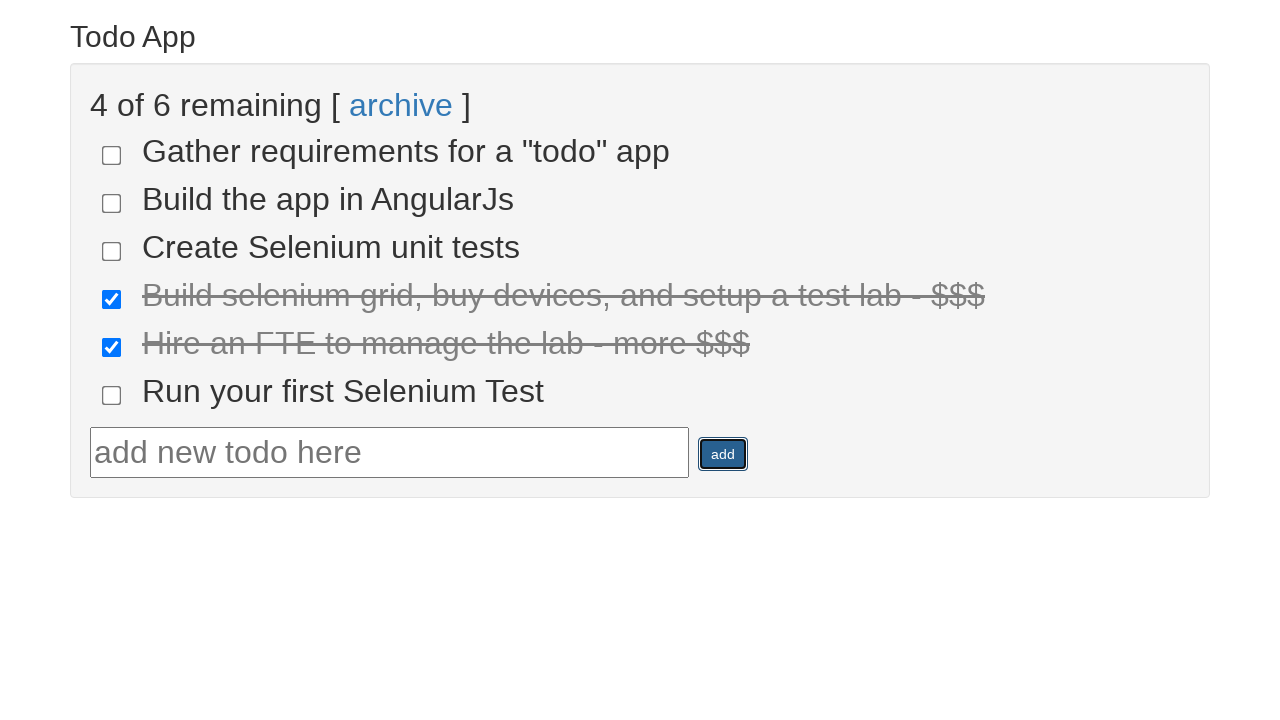

New todo item appeared in the list
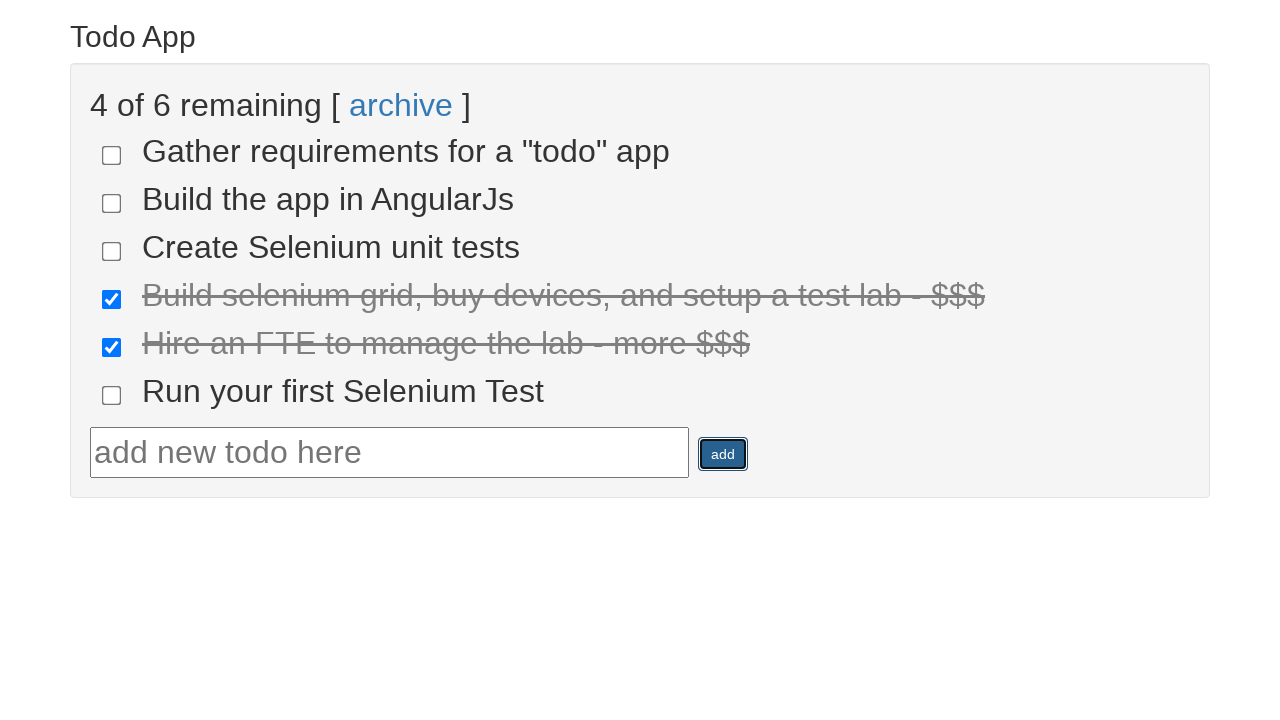

Clicked archive link to archive completed todos at (401, 105) on a:has-text('archive')
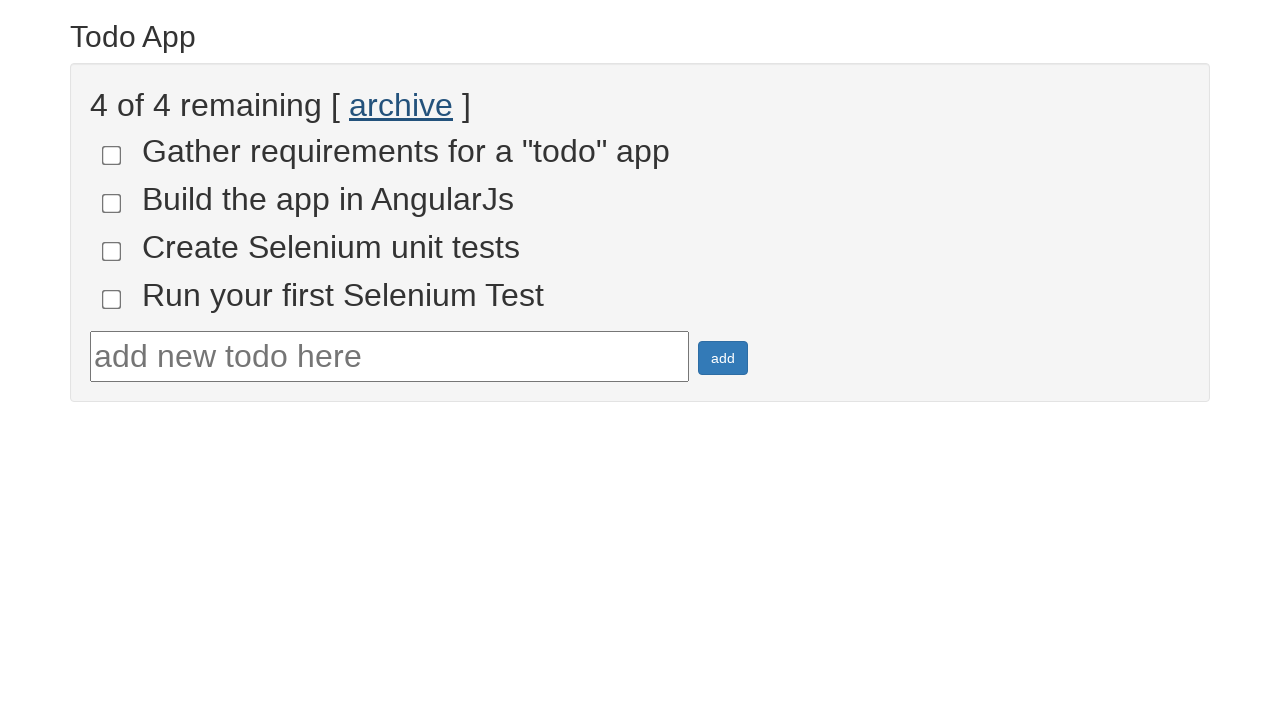

Verified 4 incomplete items remain after archiving completed todos
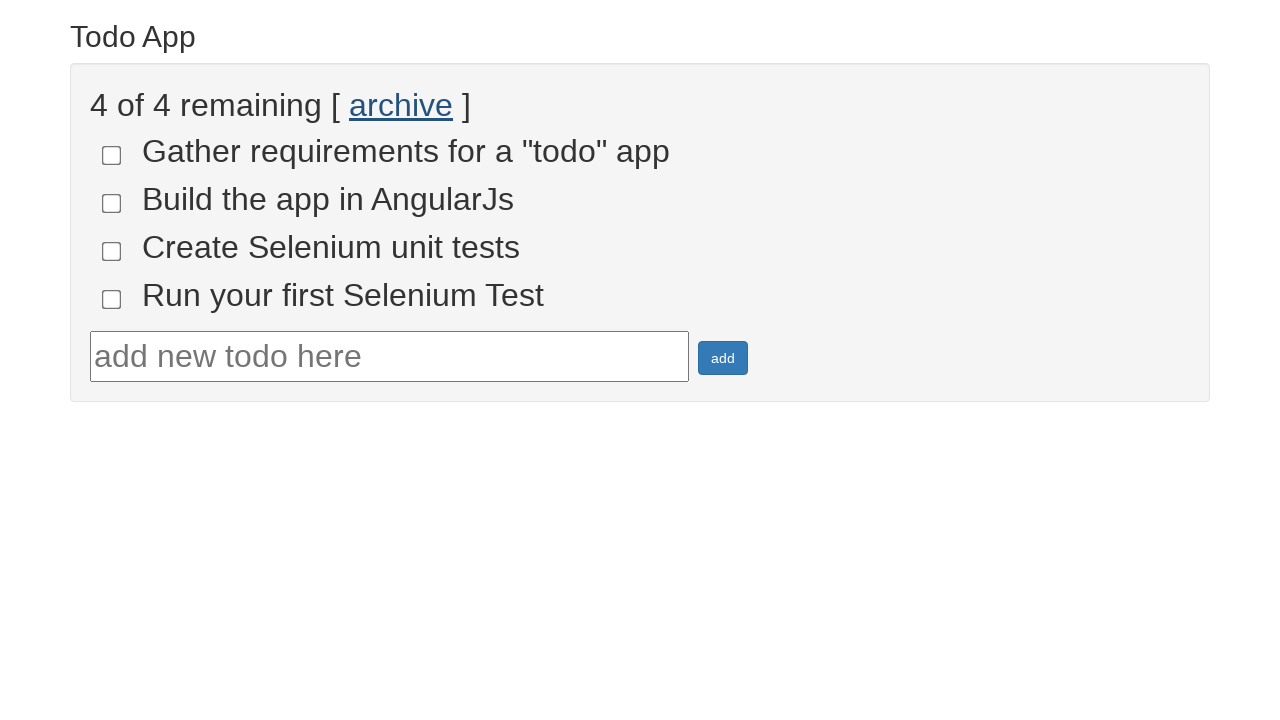

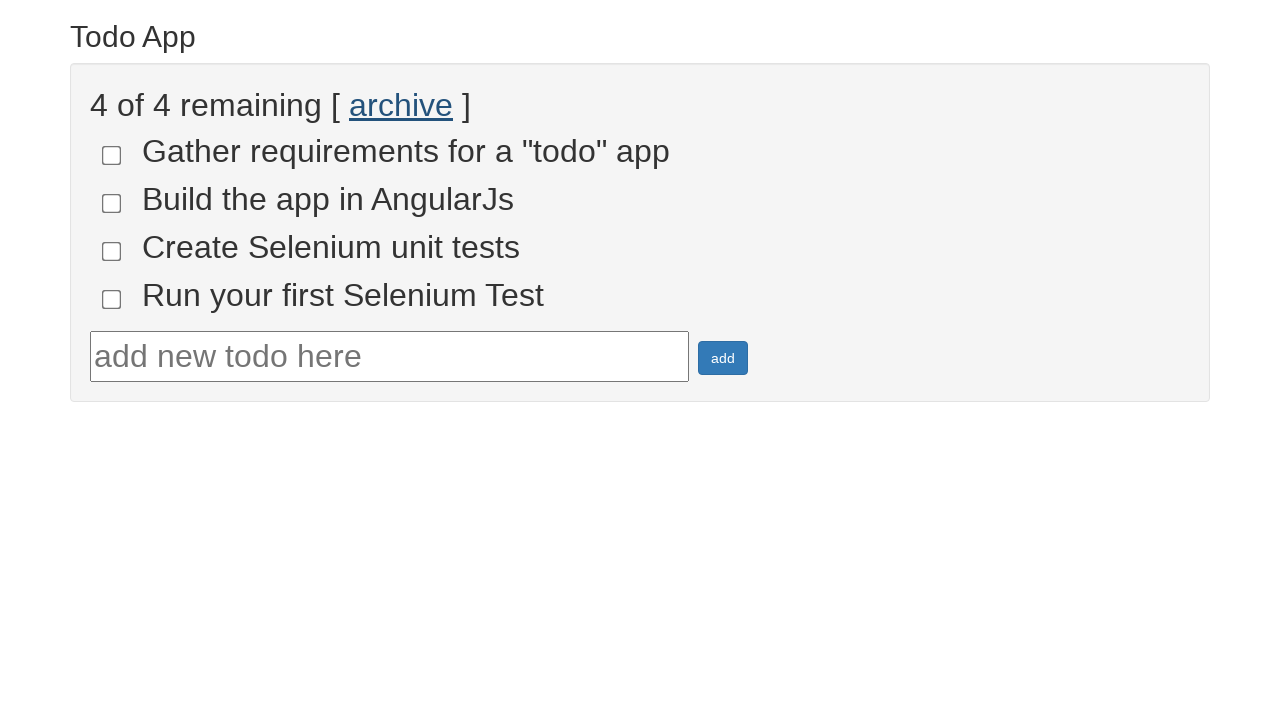